Navigates to the Andaman Blues travel website and verifies the page loads successfully

Starting URL: https://www.andamanblues.in/?gclid=Cj0KCQiAw6yuBhDrARIsACf94RWSl_PVKqrRZtZsMU4dvYgNjtkMlOCVoD0QZvFVWy9Zxbjp4j8eUusaAiKEEALw_wcB

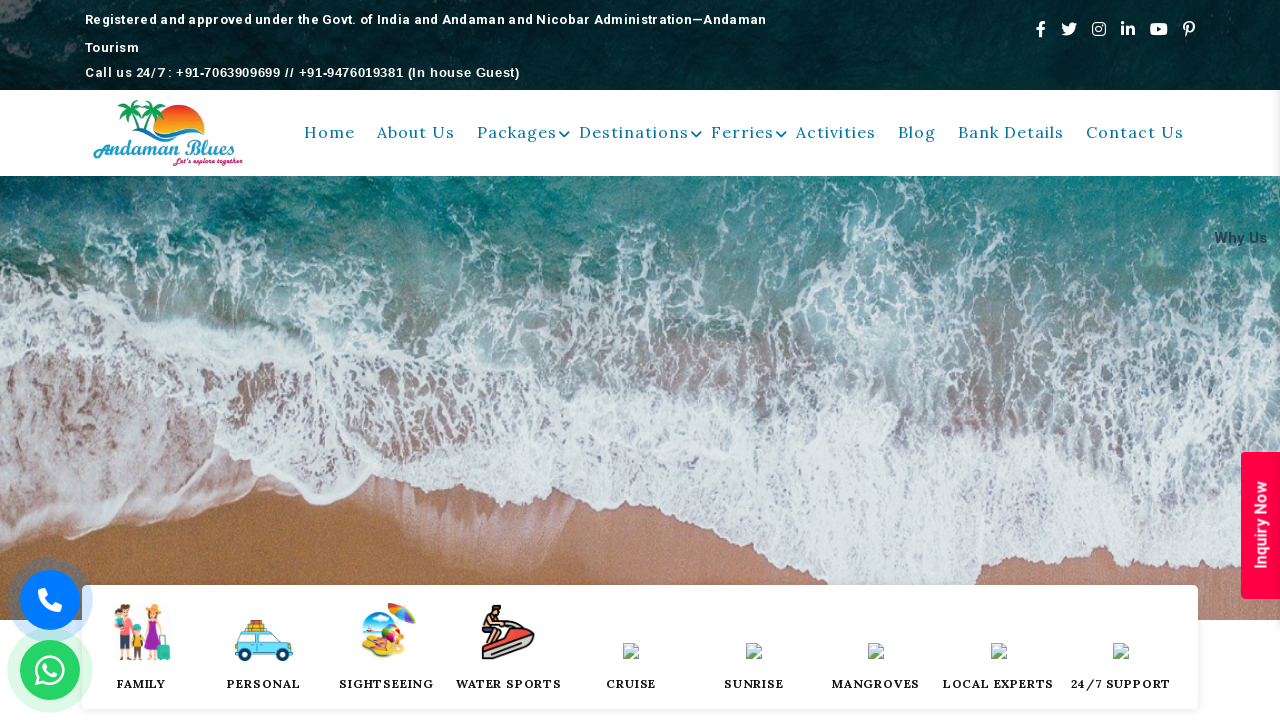

Waited for page DOM content to load
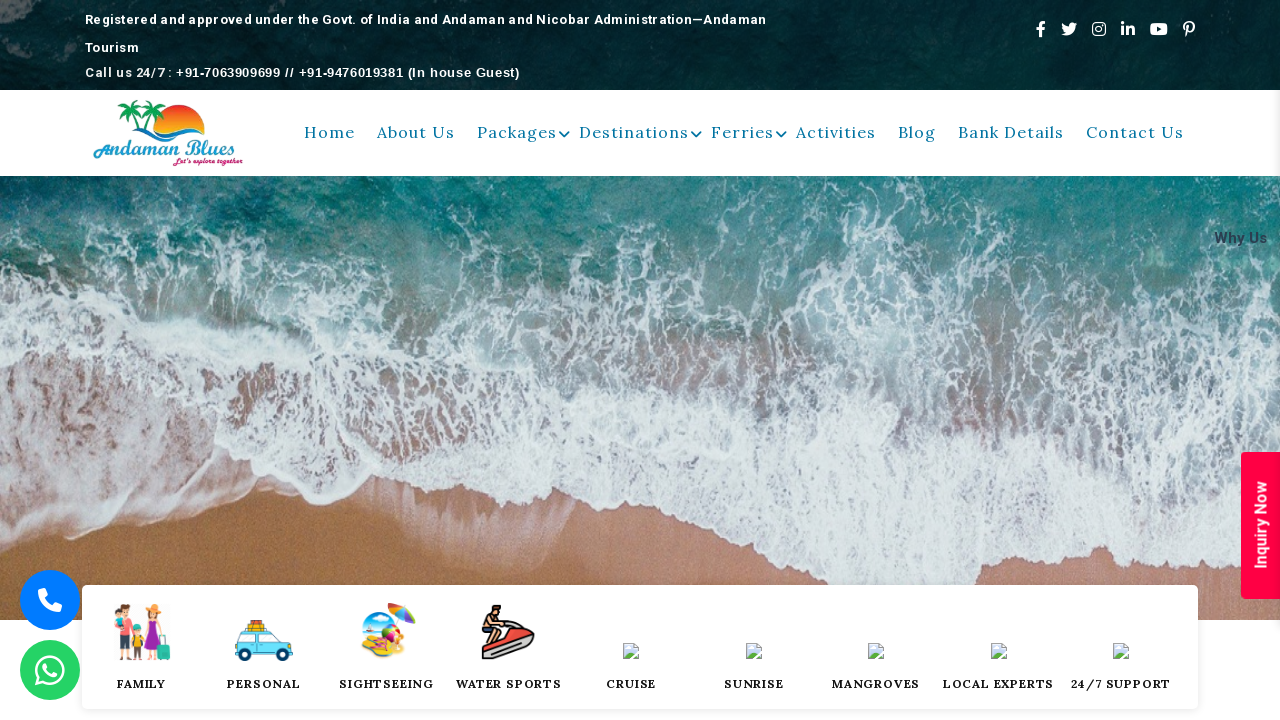

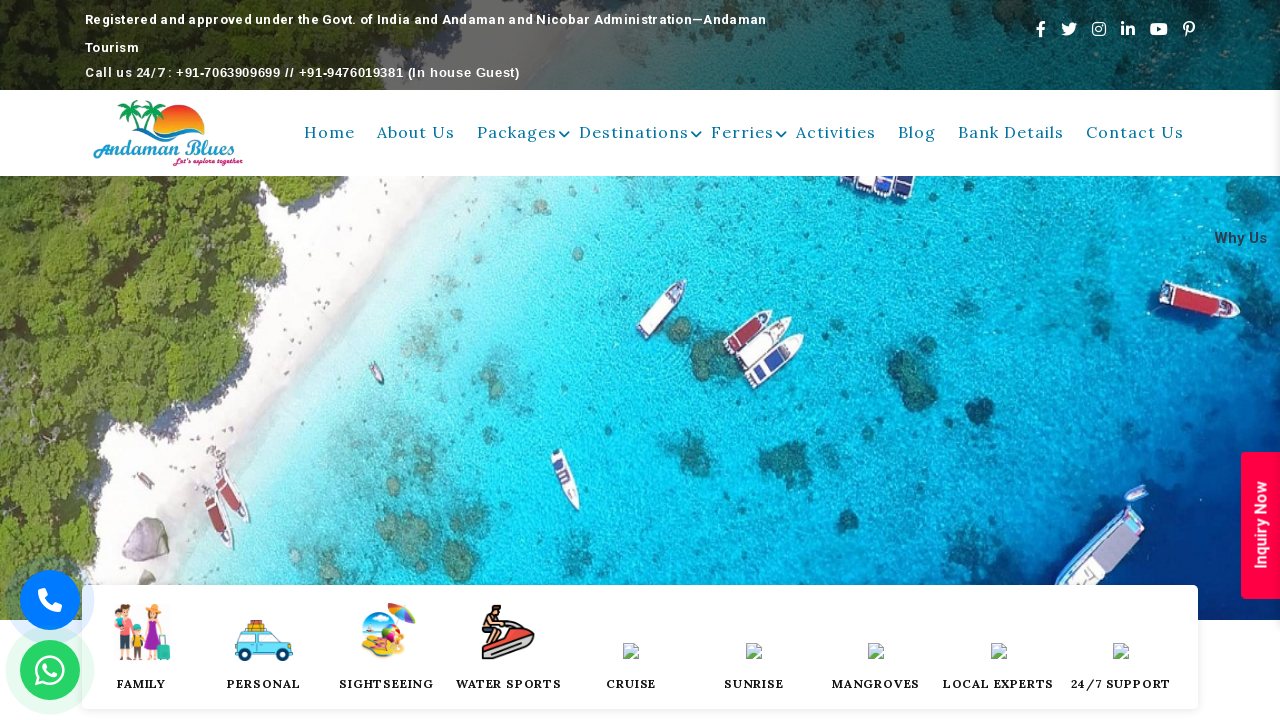